Tests a loader functionality by clicking a "Run" button, waiting for the loading indicator ("Please wait...") to disappear, and then verifying that a confirmation modal message is displayed.

Starting URL: https://demo.automationtesting.in/Loader.html

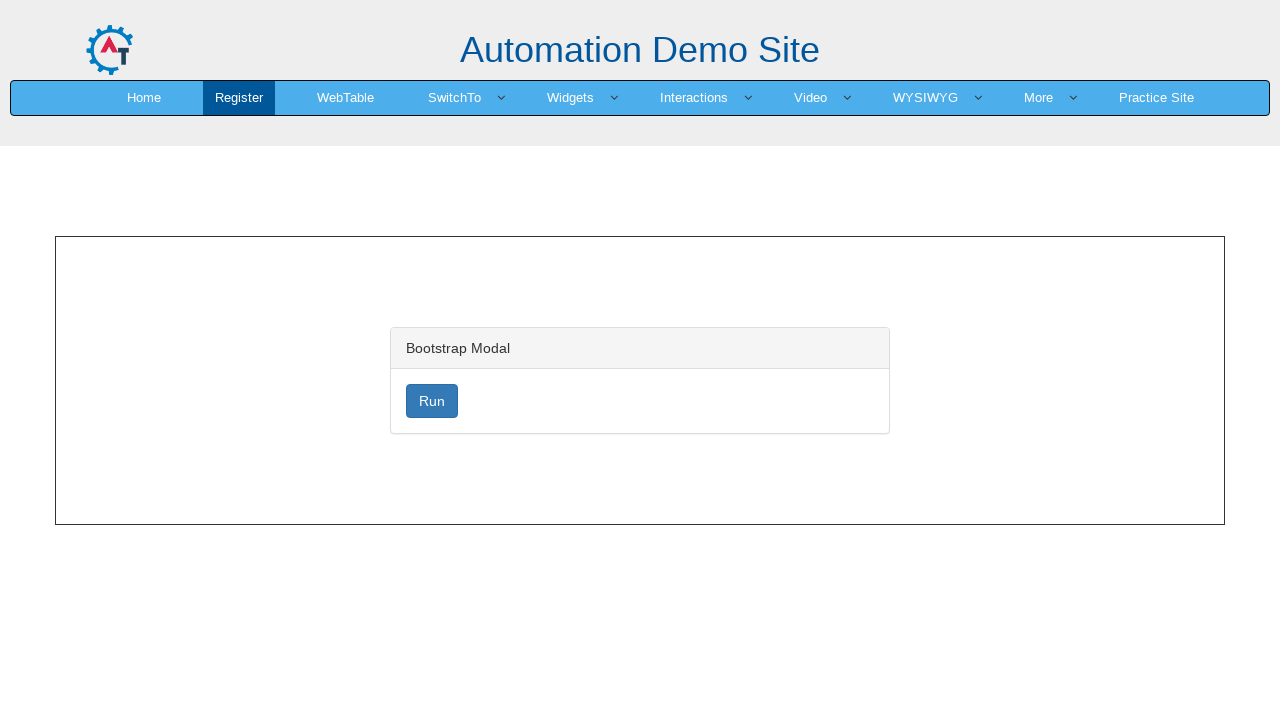

Clicked the Run button to trigger the loader at (432, 401) on xpath=//button[text()='Run']
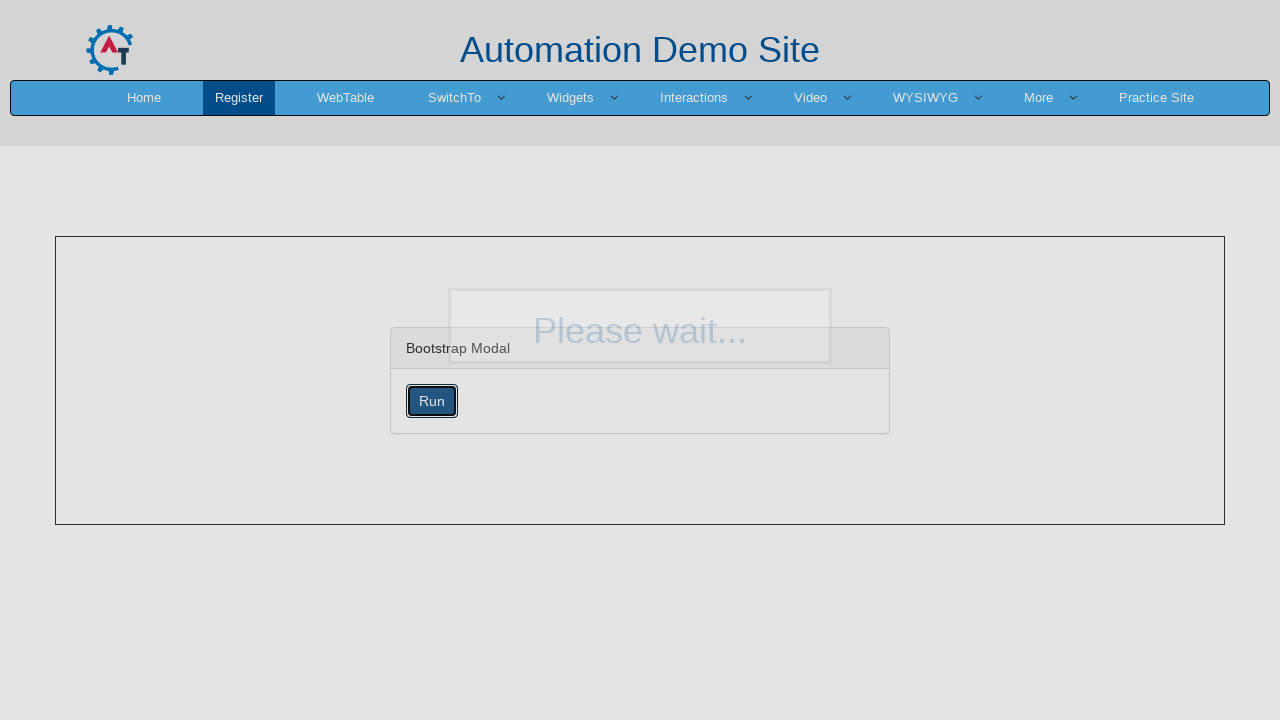

Waited for the 'Please wait...' loading indicator to disappear
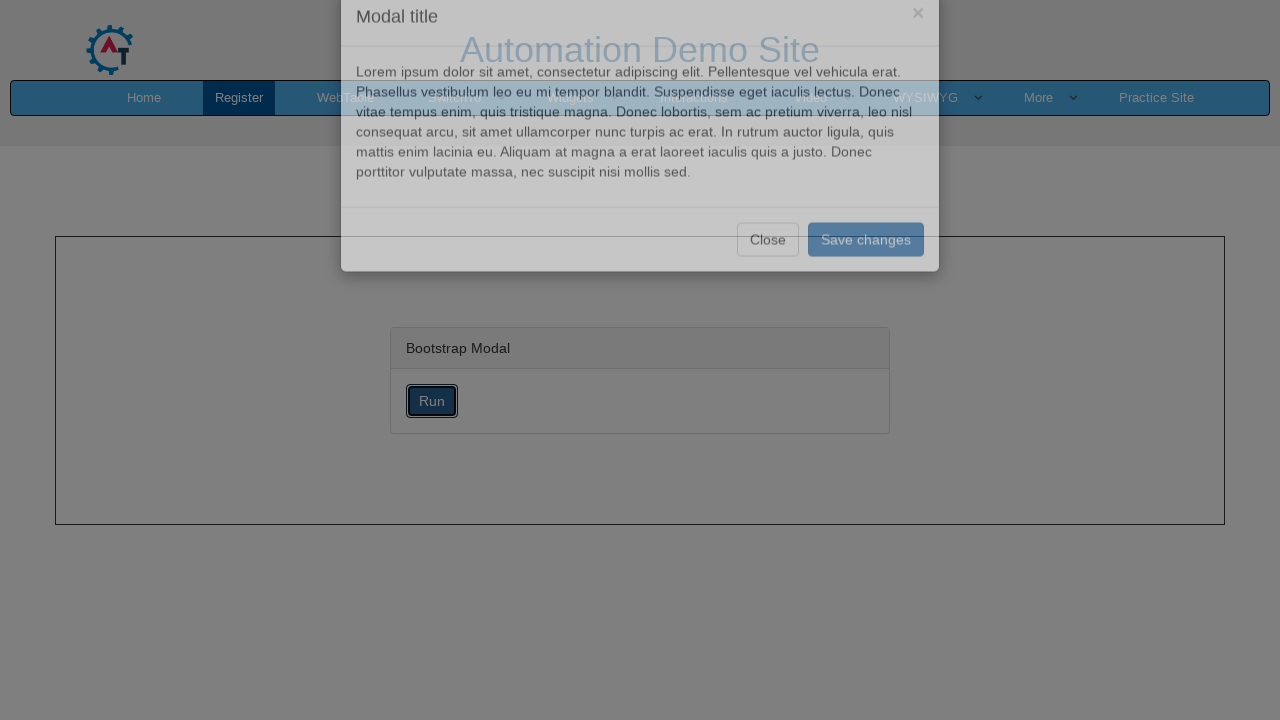

Waited 1 second for the modal to fully render
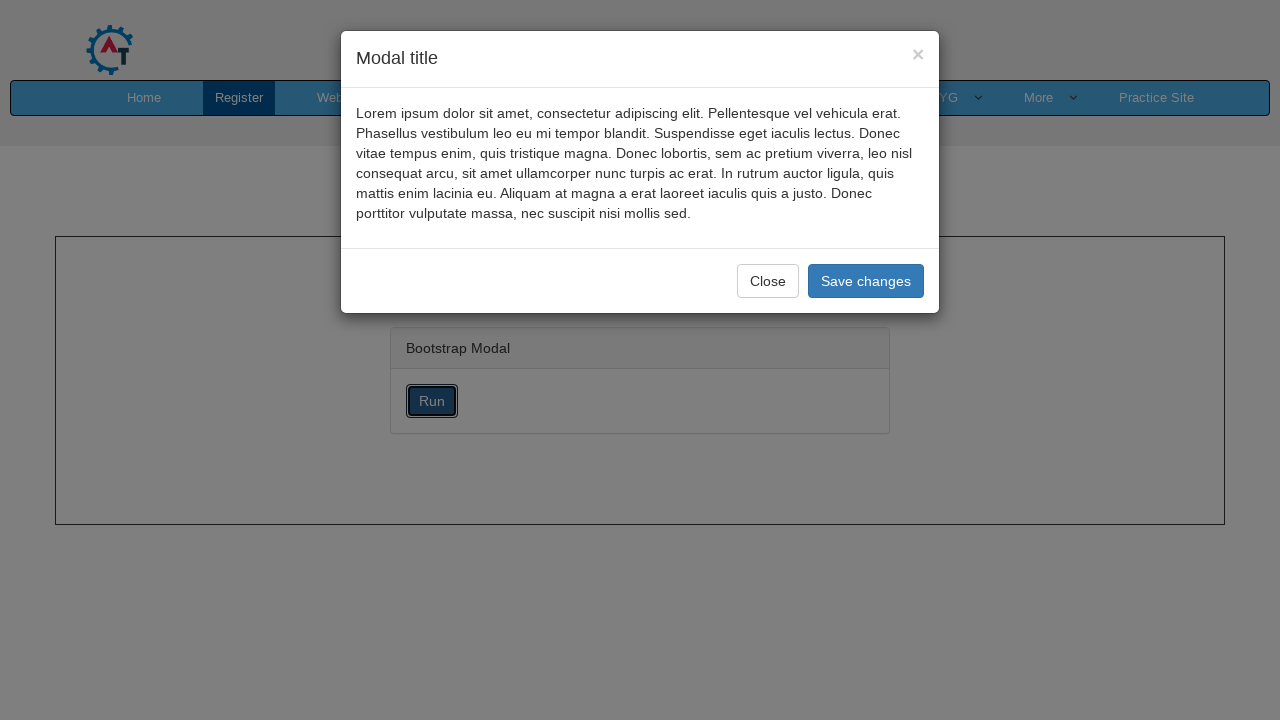

Confirmation modal message is now visible
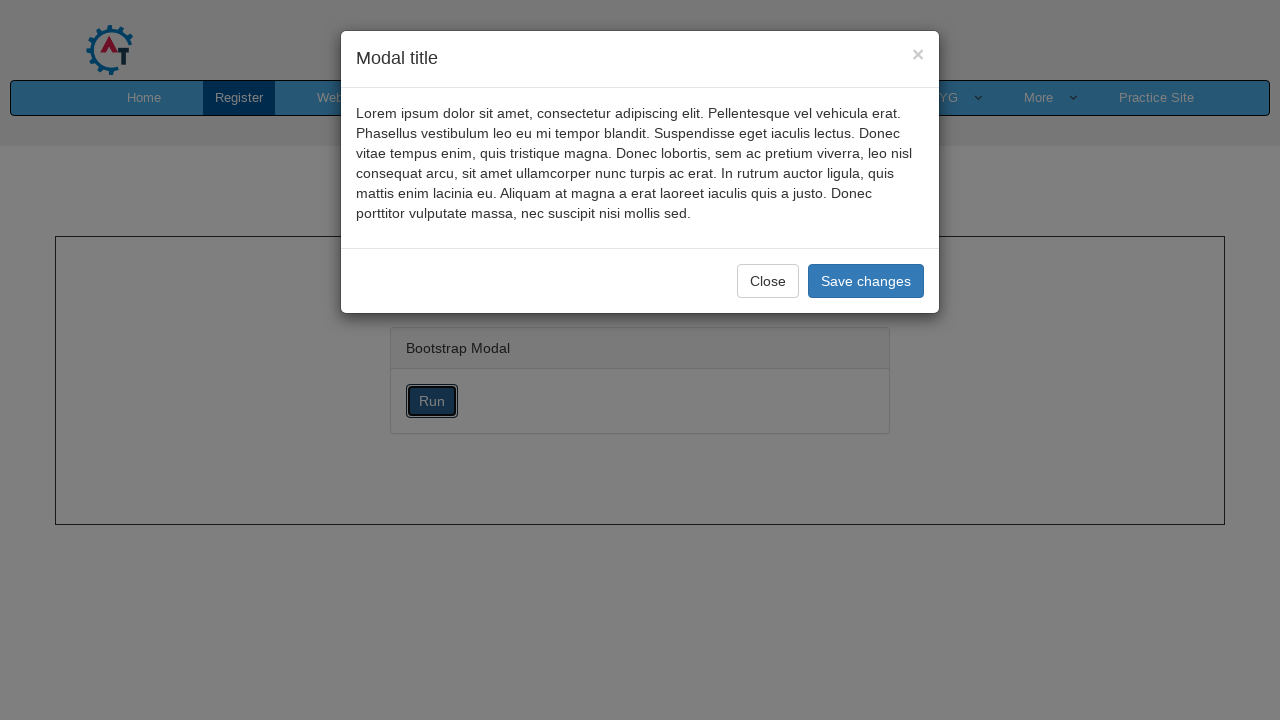

Retrieved confirmation message text: 'Lorem ipsum dolor sit amet, consectetur adipiscing elit. Pellentesque vel vehicula erat. Phasellus vestibulum leo eu mi tempor blandit. Suspendisse eget iaculis lectus. Donec vitae tempus enim, quis tristique magna. Donec lobortis, sem ac pretium viverra, leo nisl consequat arcu, sit amet ullamcorper nunc turpis ac erat. In rutrum auctor ligula, quis mattis enim lacinia eu. Aliquam at magna a erat laoreet iaculis quis a justo. Donec porttitor vulputate massa, nec suscipit nisi mollis sed.'
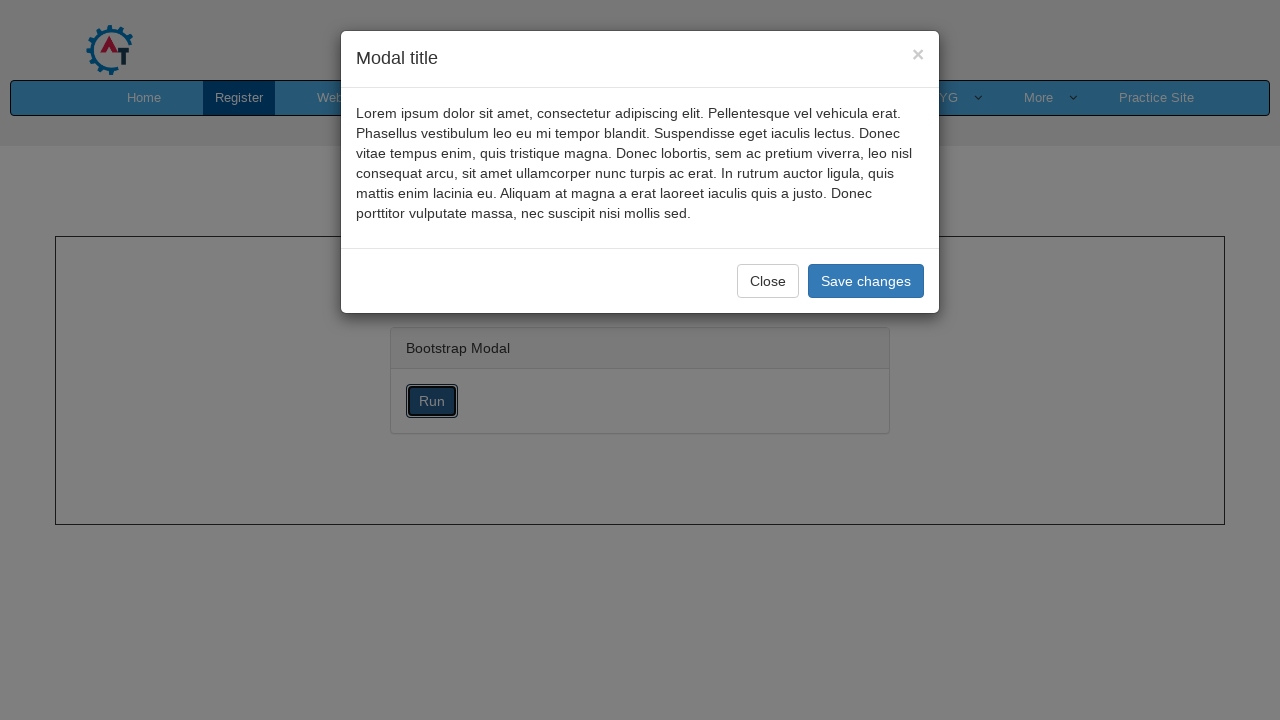

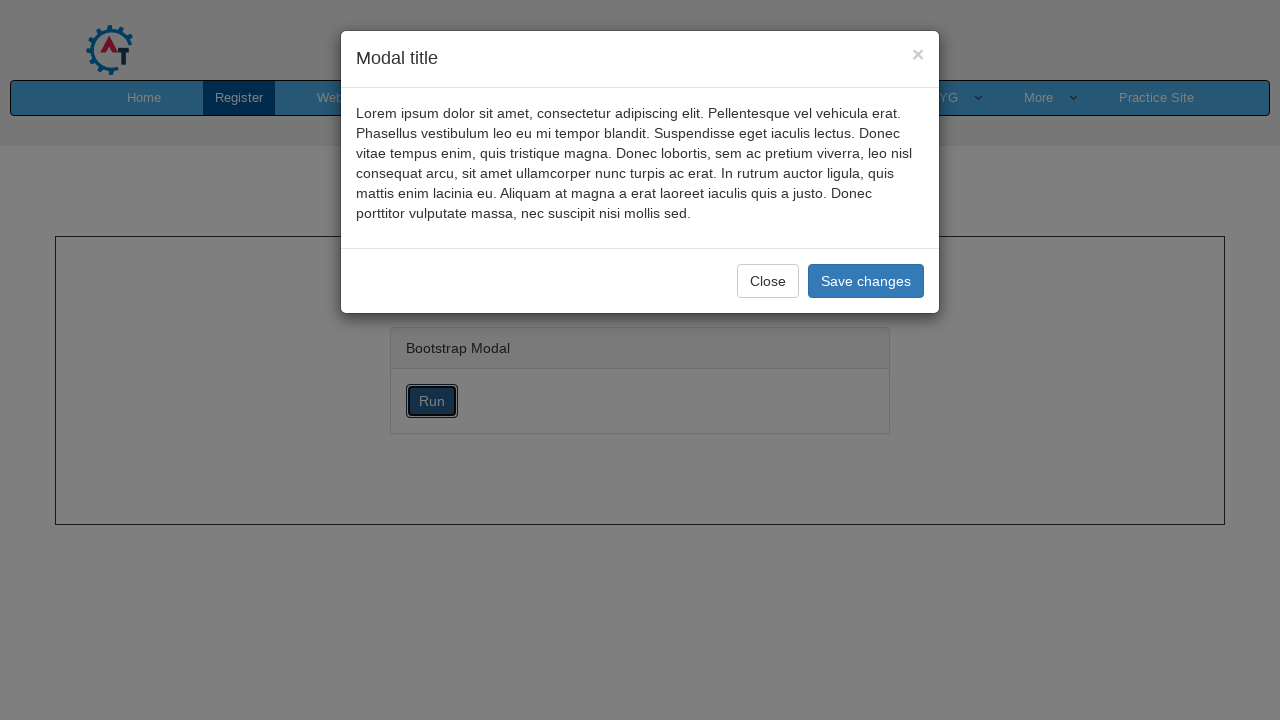